Tests dropdown selection by selecting an option by its visible text and verifying the selection

Starting URL: https://the-internet.herokuapp.com/dropdown

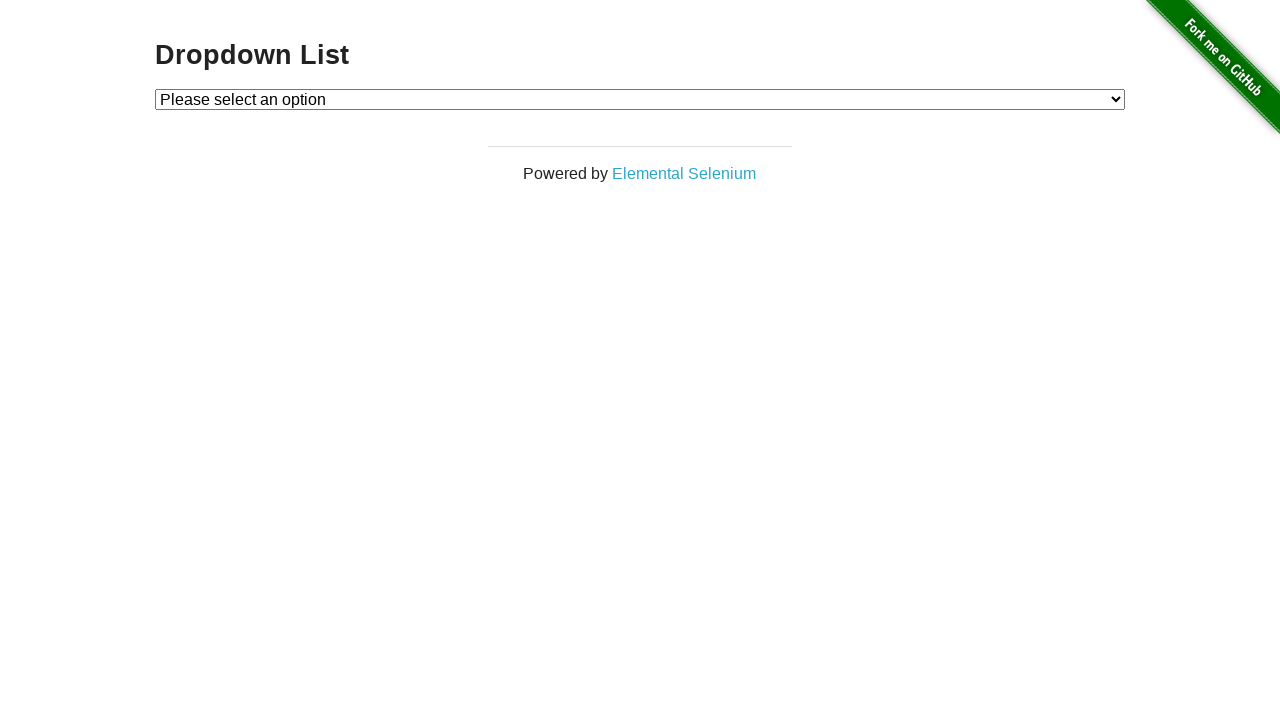

Selected 'Option 2' from the dropdown on #dropdown
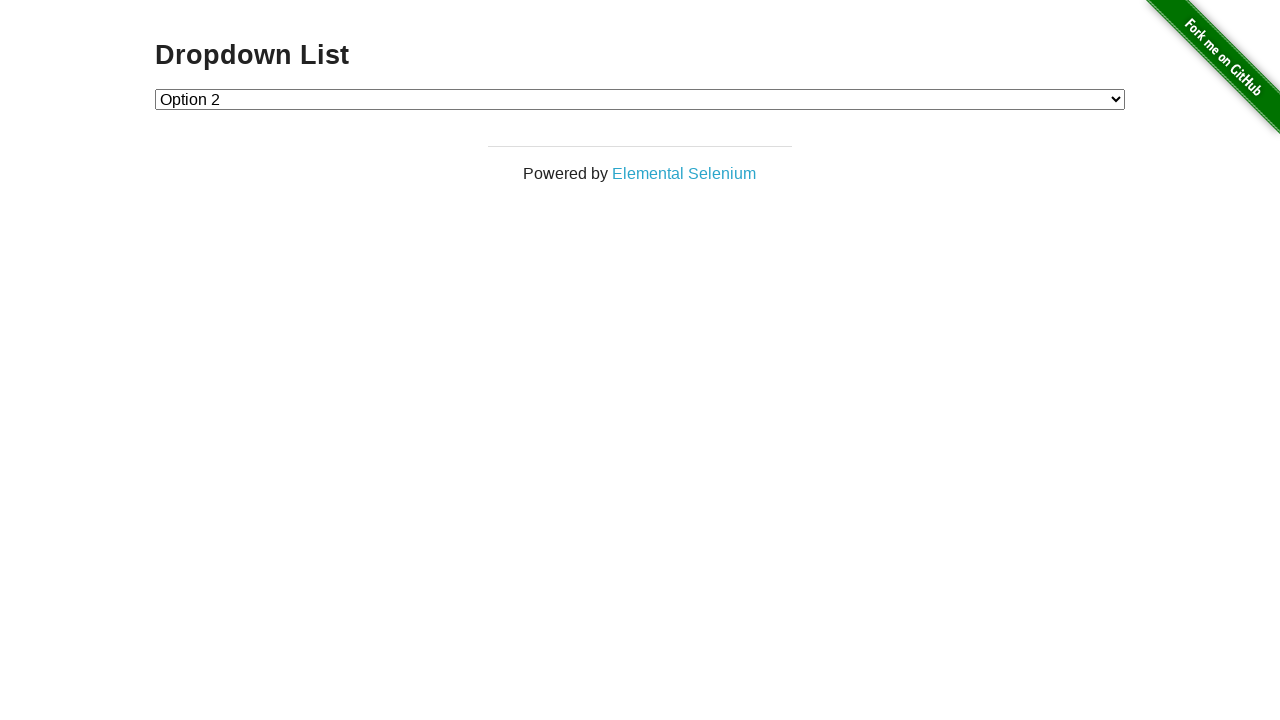

Retrieved the selected dropdown value
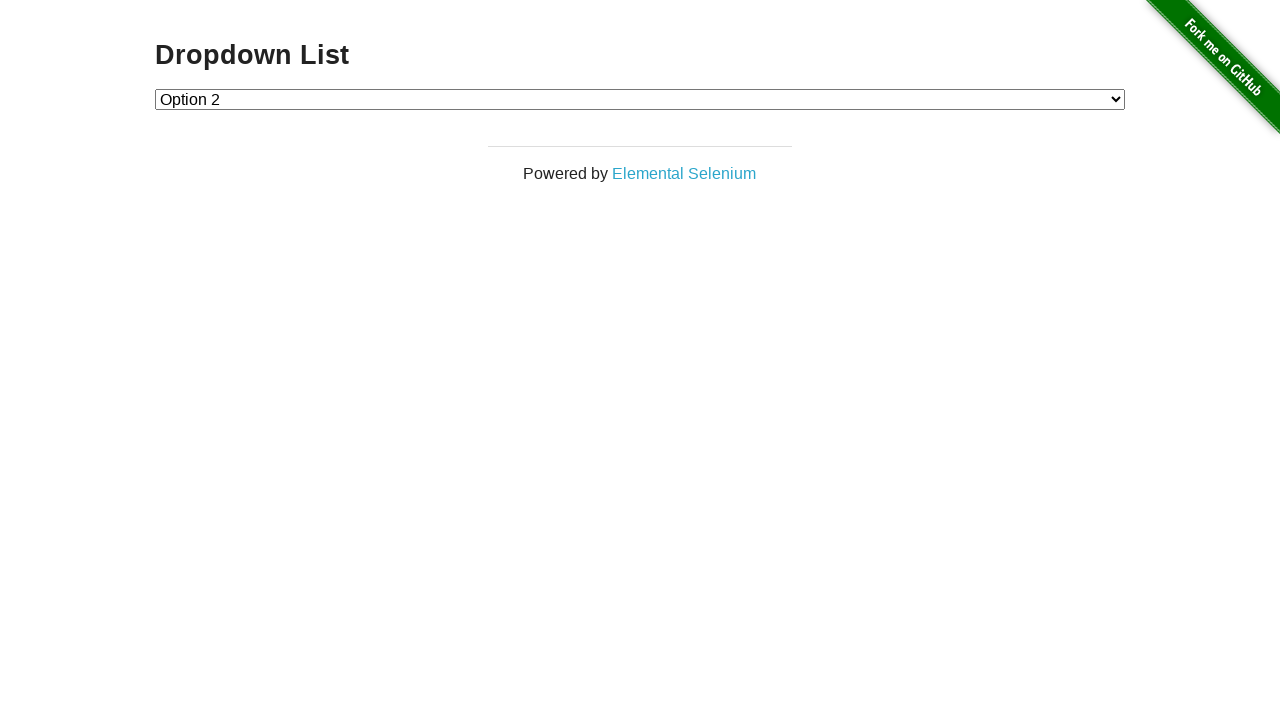

Verified selected option has value '2'
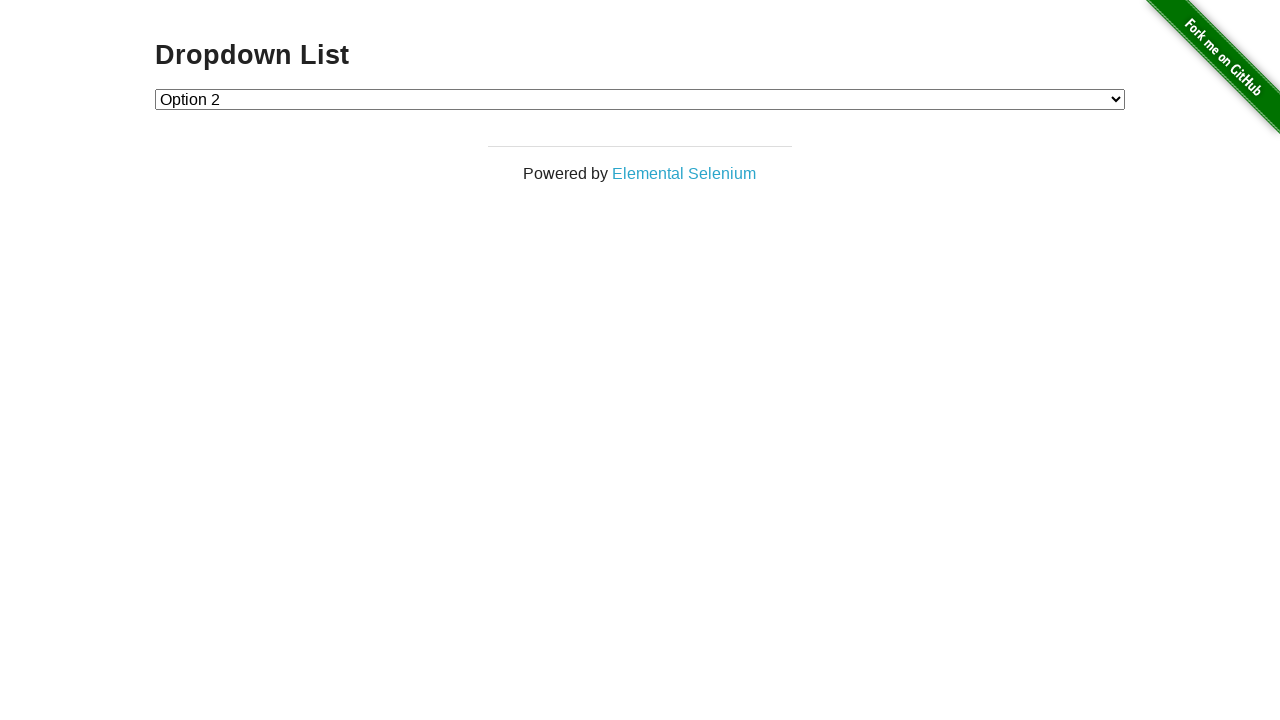

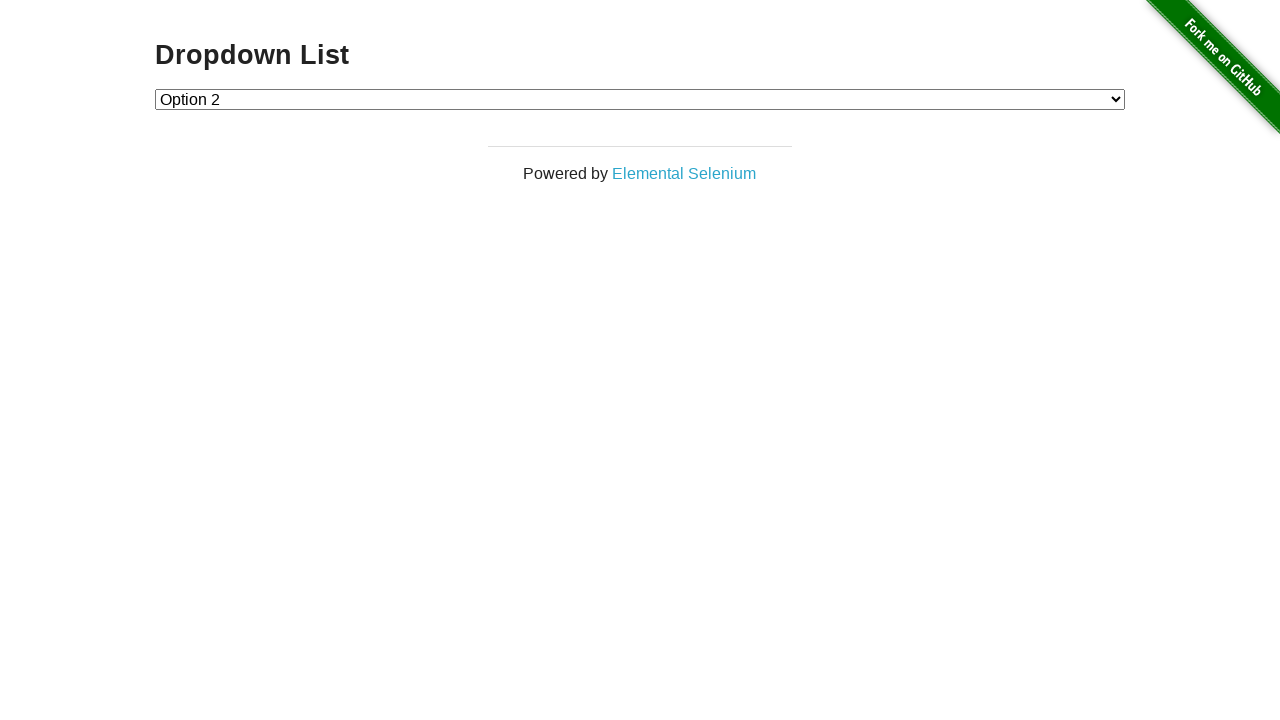